Tests explicit wait functionality by clicking a button and waiting for text content to change to "WebDriver" after a delay

Starting URL: http://seleniumpractise.blogspot.com/2016/08/how-to-use-explicit-wait-in-selenium.html

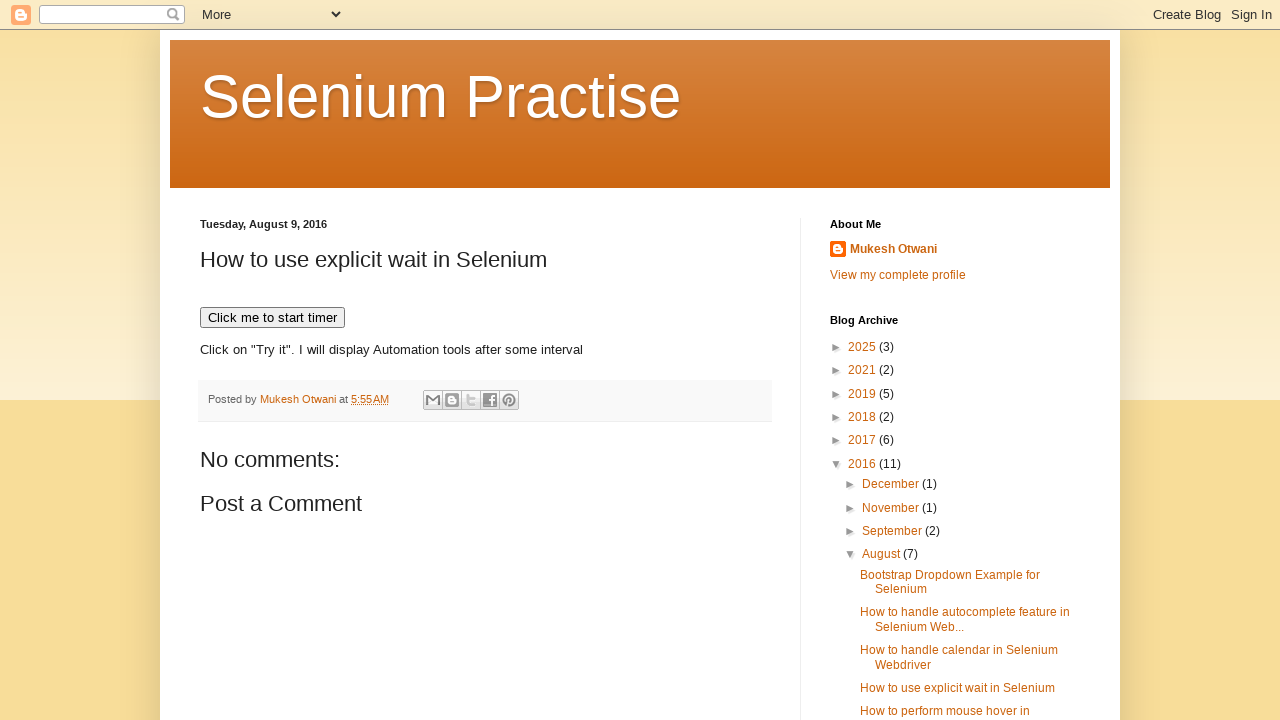

Clicked button to trigger timed text change at (272, 318) on button[onclick='timedText()']
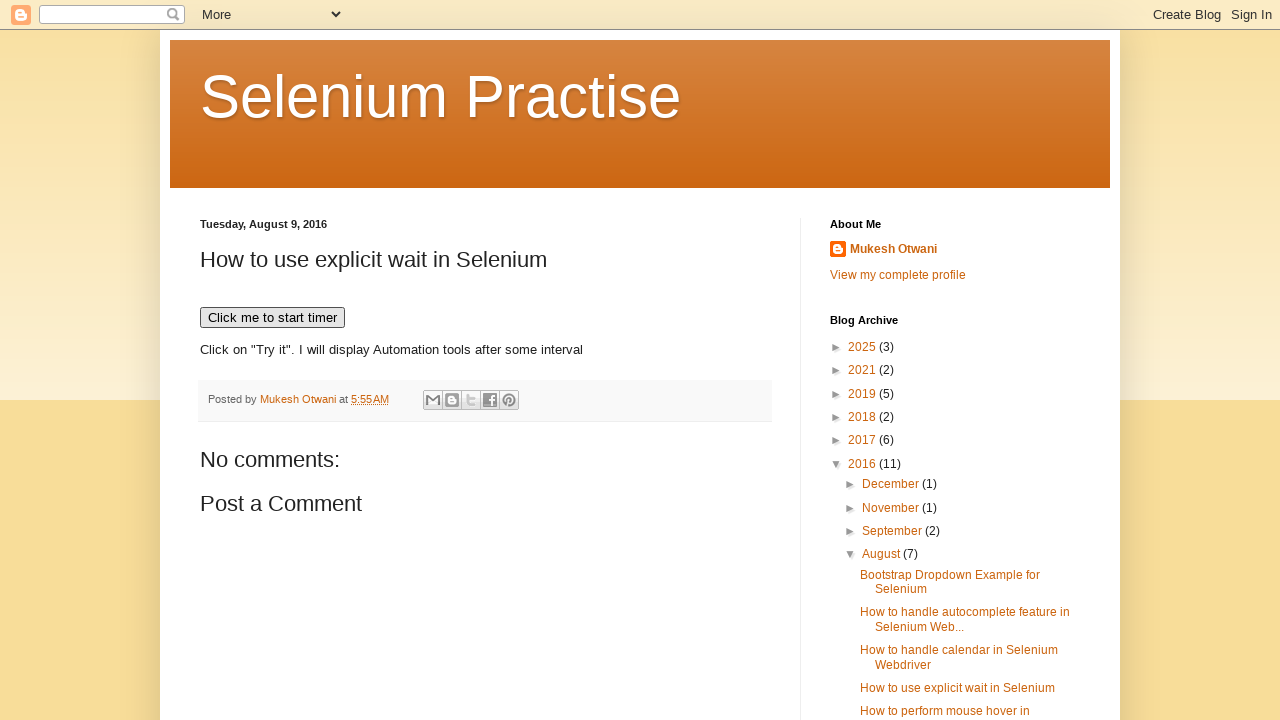

Waited for text content to change to 'WebDriver' (explicit wait completed)
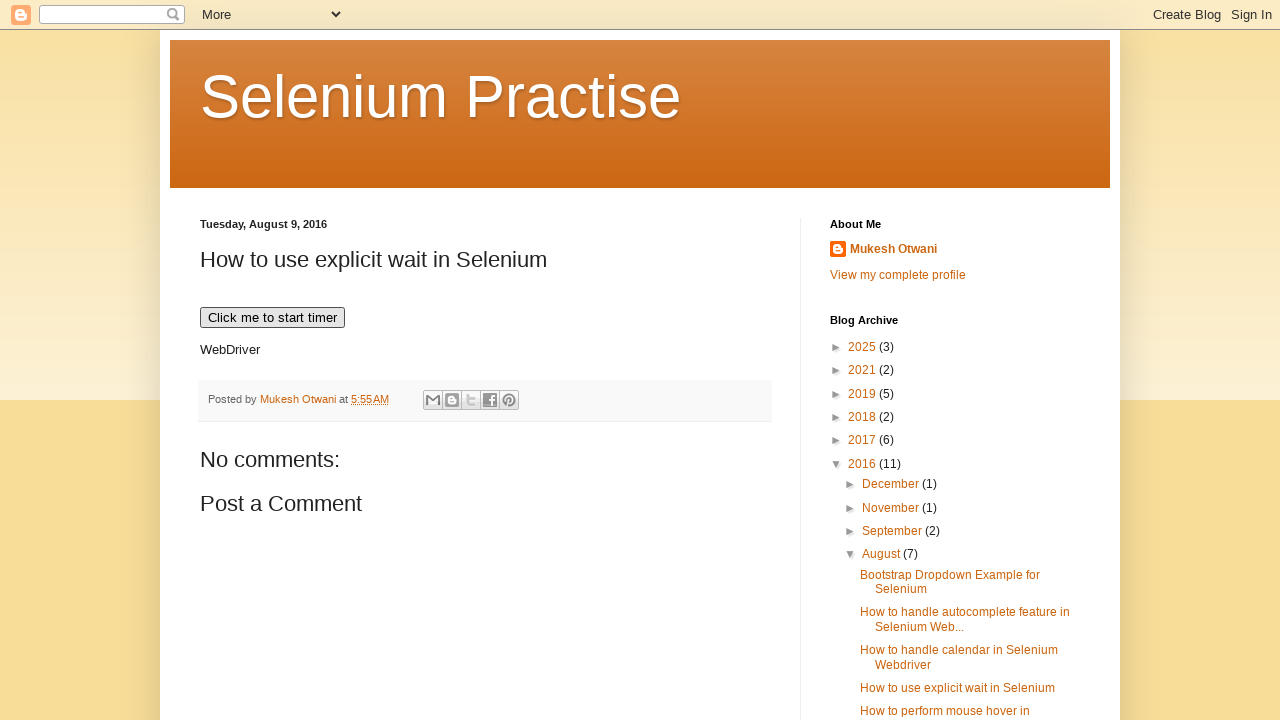

Located demo element by ID
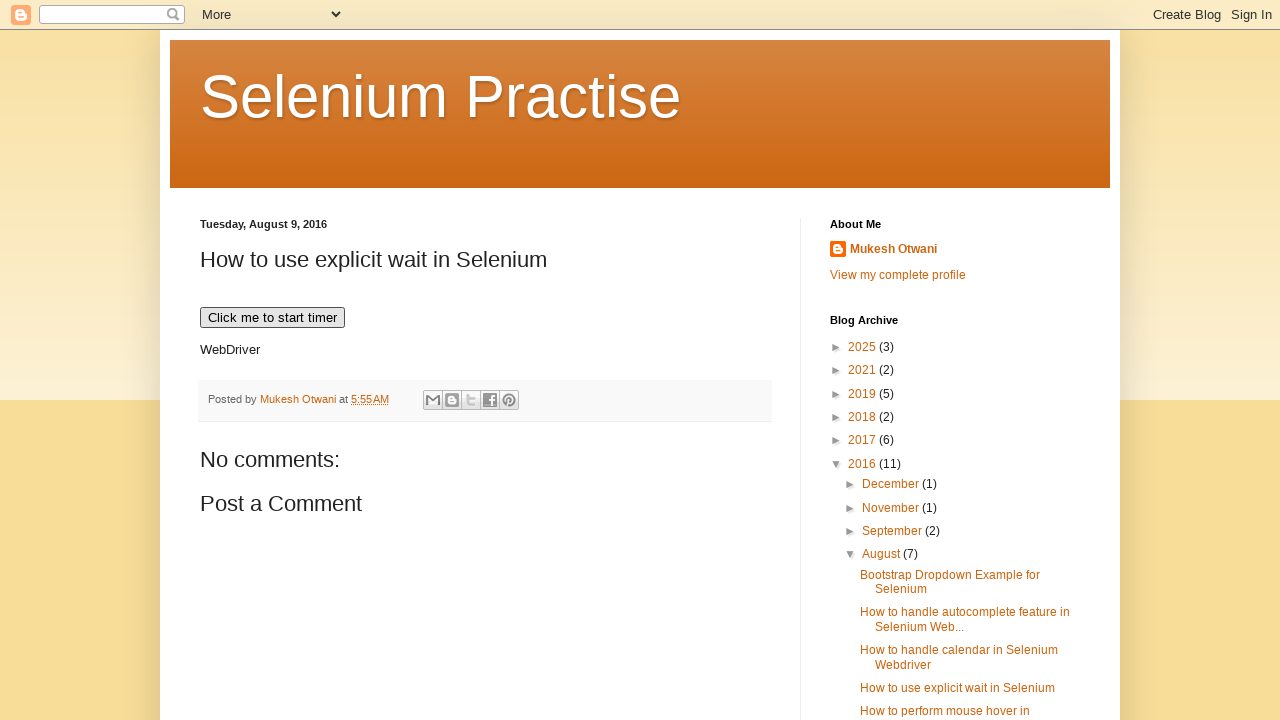

Verified demo element is visible
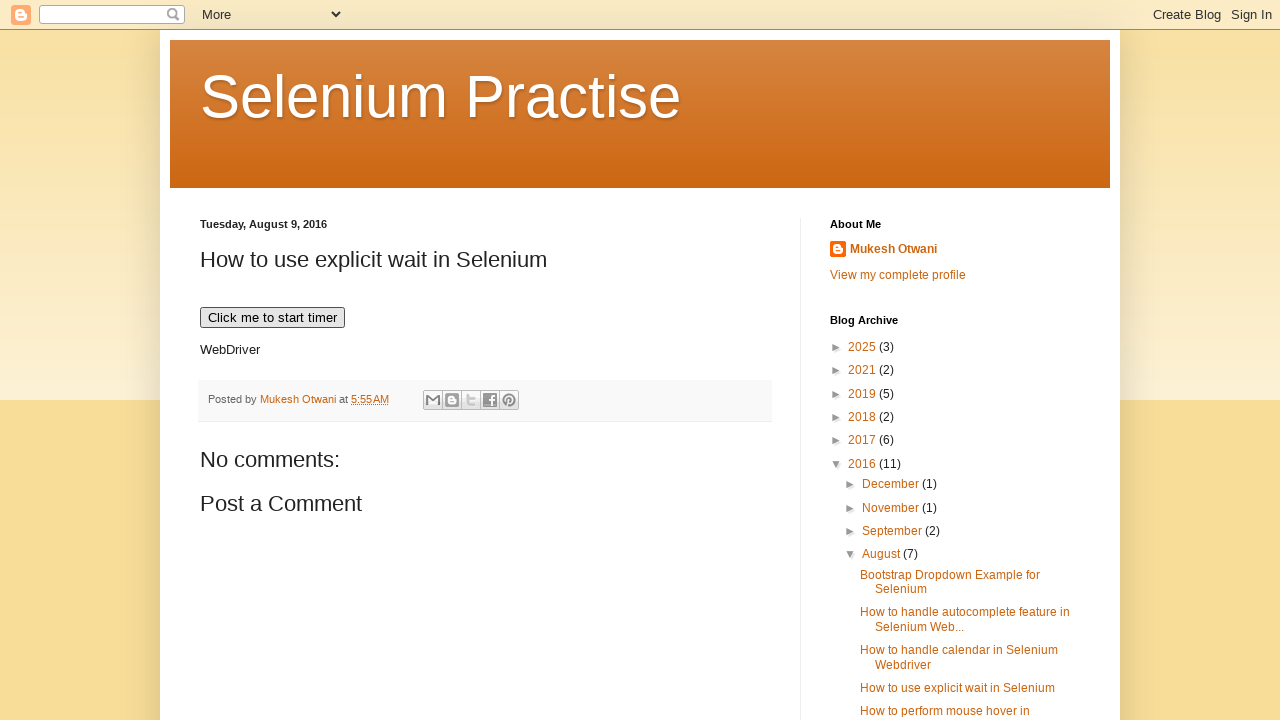

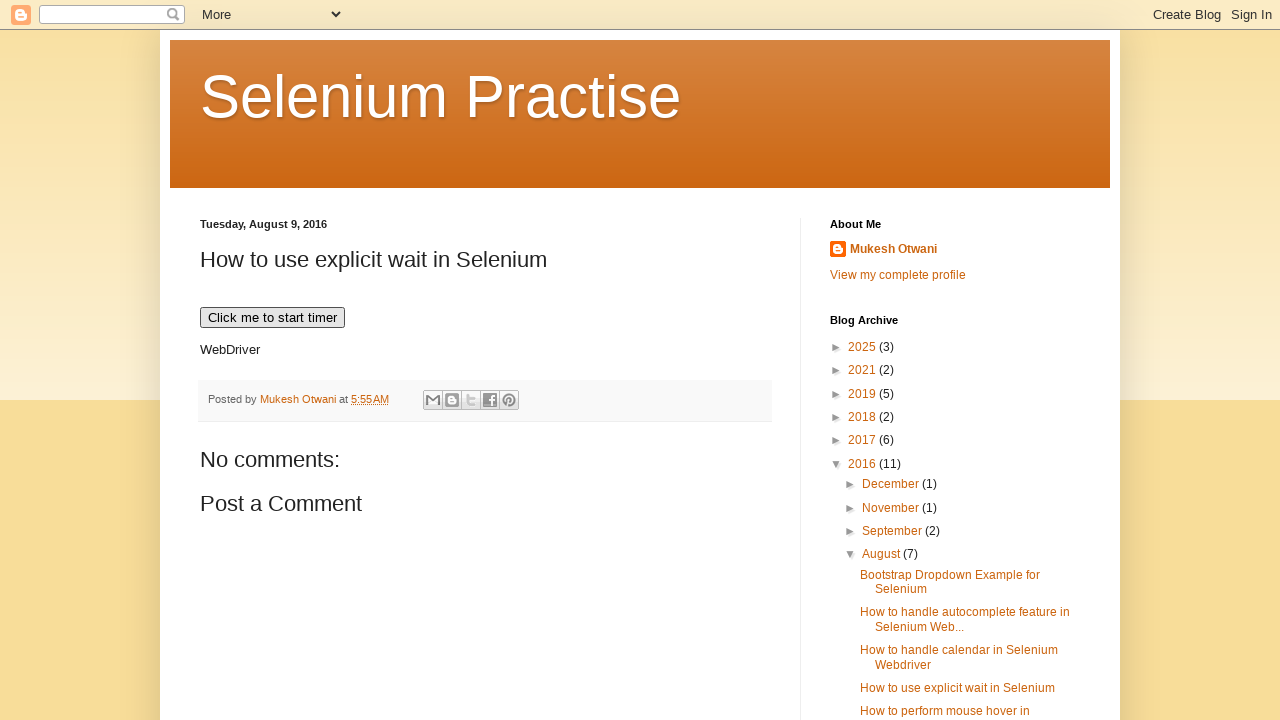